Alternative implementation of spinner handling test - clicks show spinner button, waits for loader to become invisible, then clicks on a specific table row input.

Starting URL: http://avinashpandeblogsonseleniumautomation.blogspot.com/2018/06/spinner-to-handle-in-selenium.html

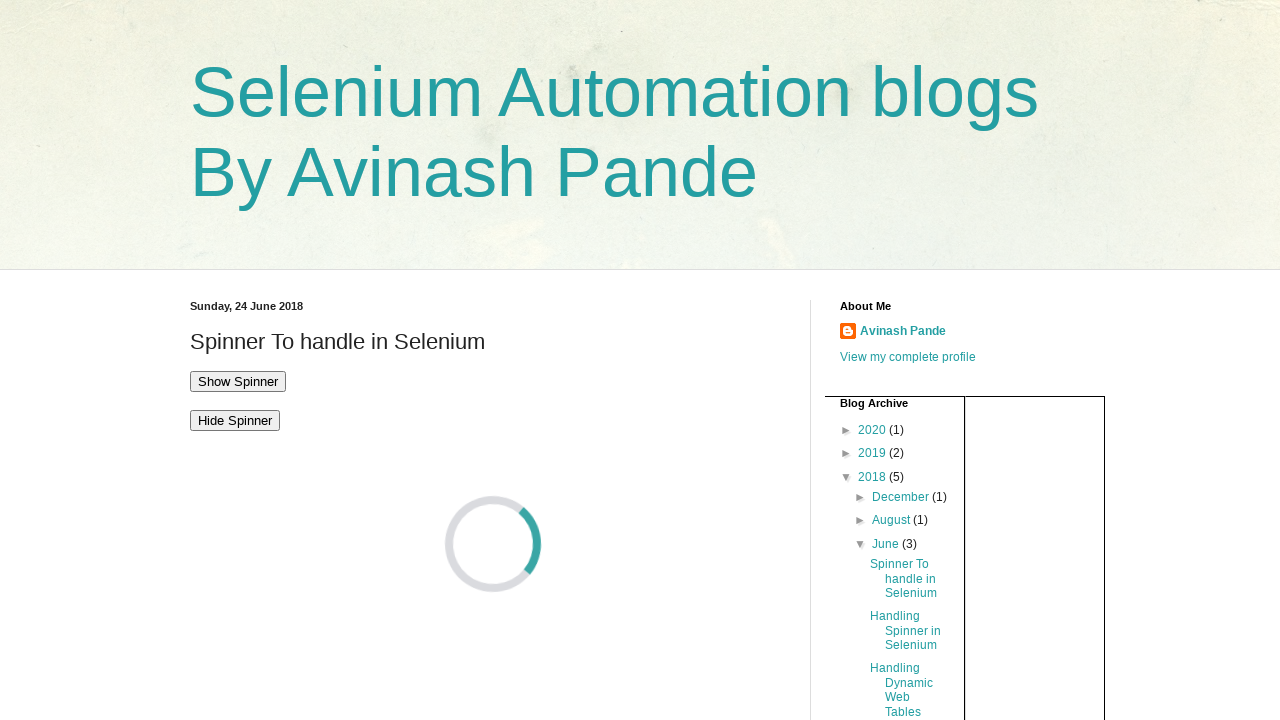

Clicked show spinner button to initiate 15-second spinner at (238, 381) on #showspinner
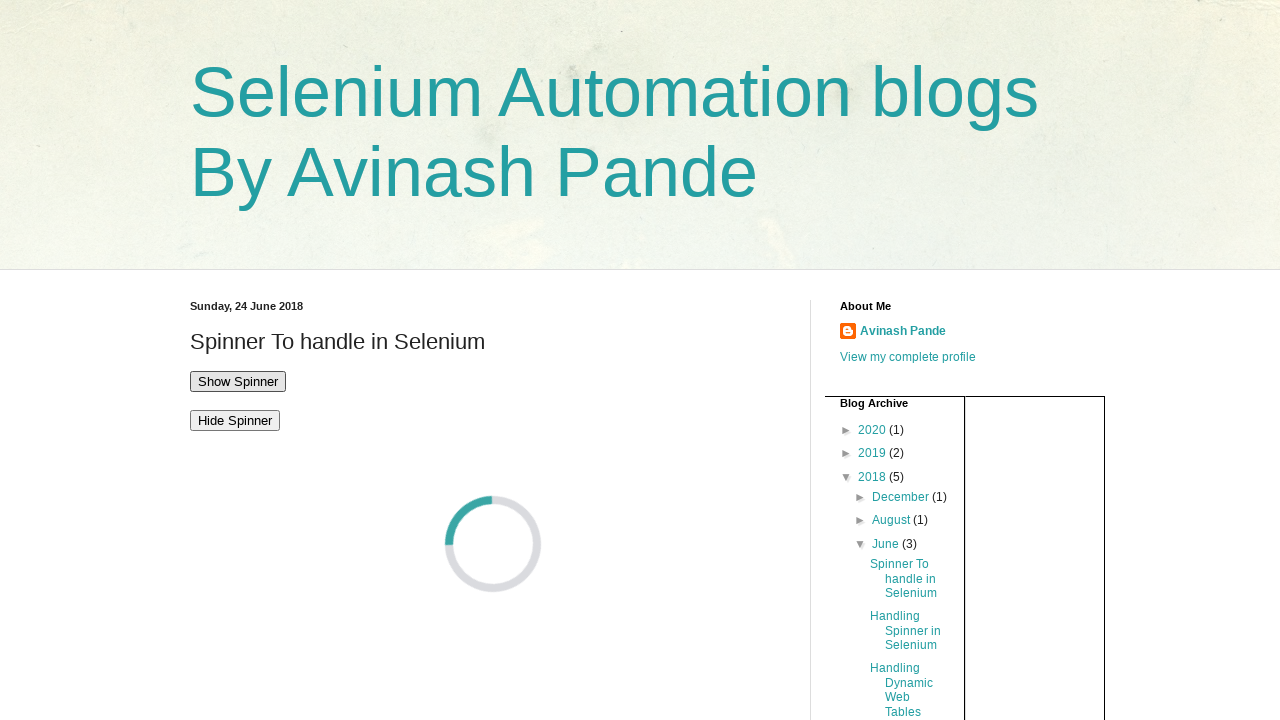

Spinner element became invisible after loading completed
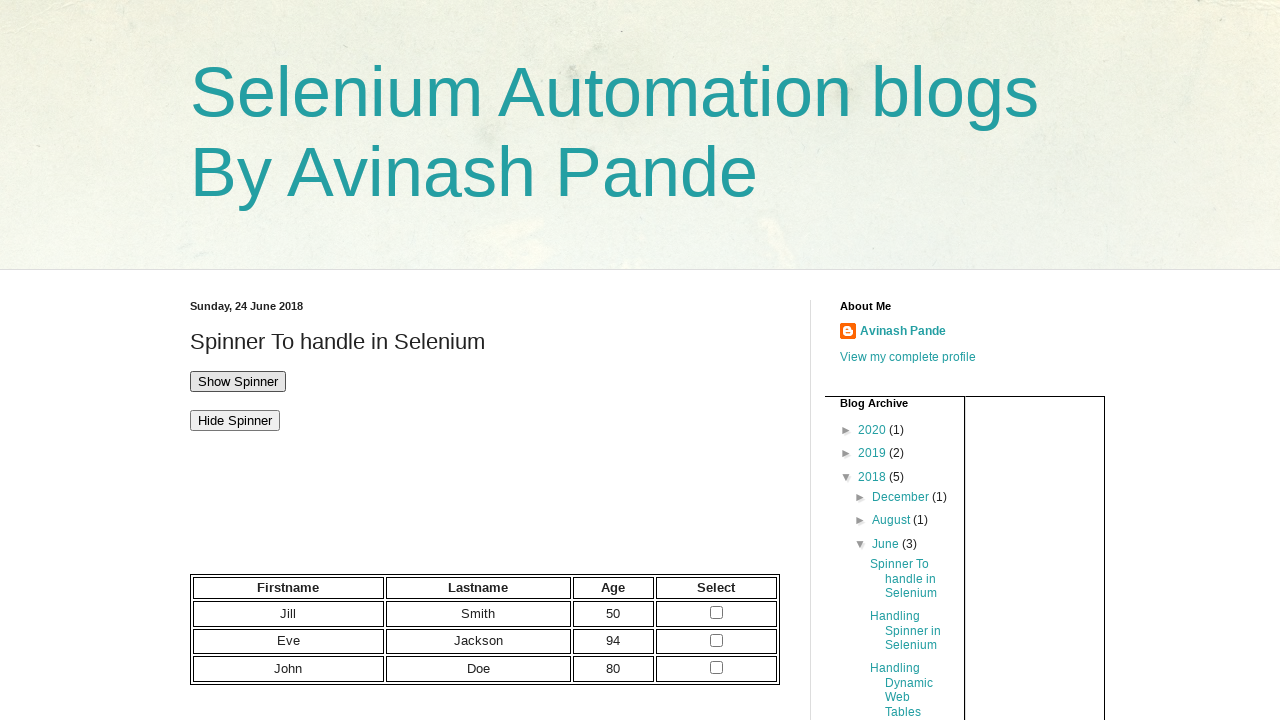

Clicked input field in table row for Jill Smith at (717, 613) on xpath=//table//td[contains(text(),'Jill')]//following-sibling::td[contains(text(
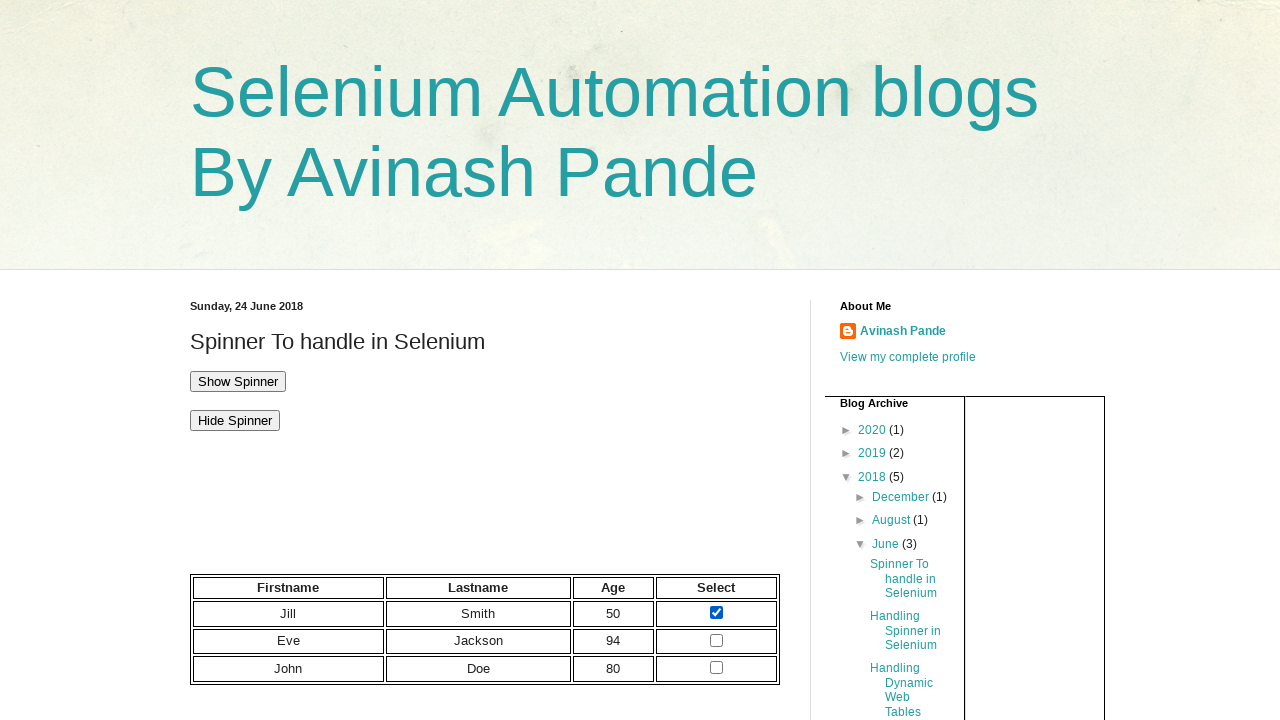

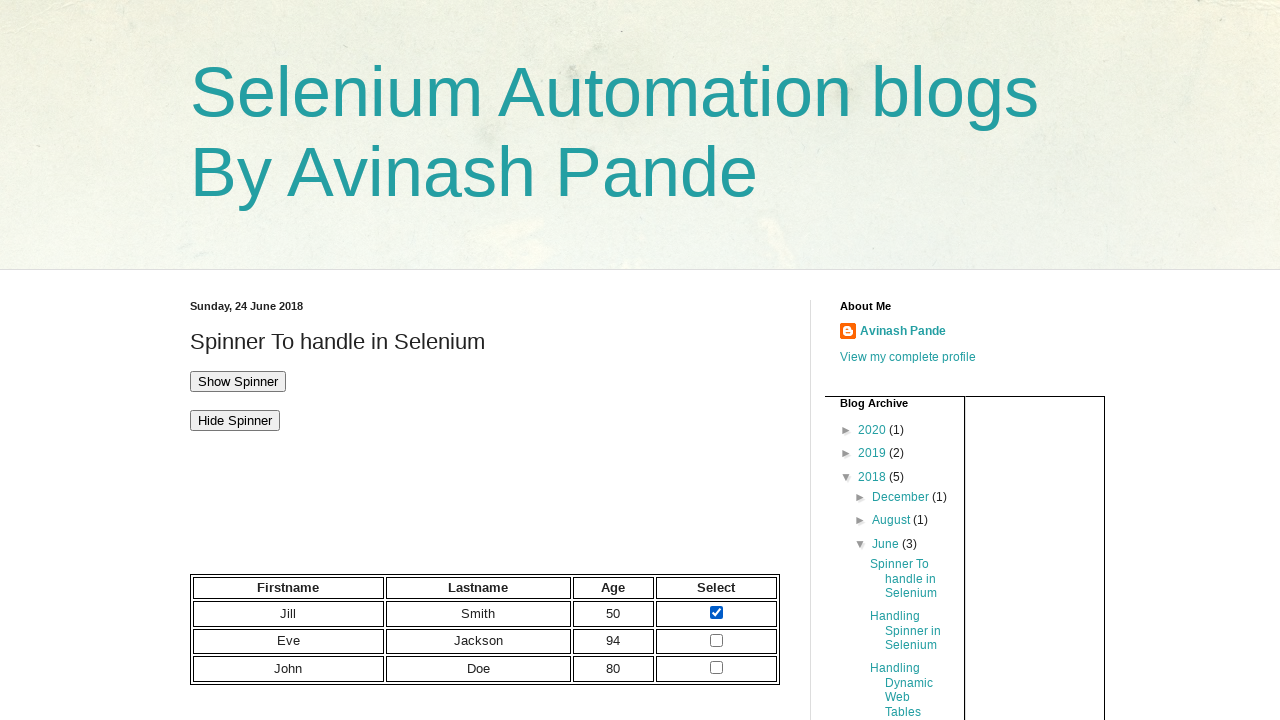